Tests the add/remove elements functionality by adding an element, verifying its delete button appears, then removing it and verifying the page title remains visible

Starting URL: https://the-internet.herokuapp.com/add_remove_elements/

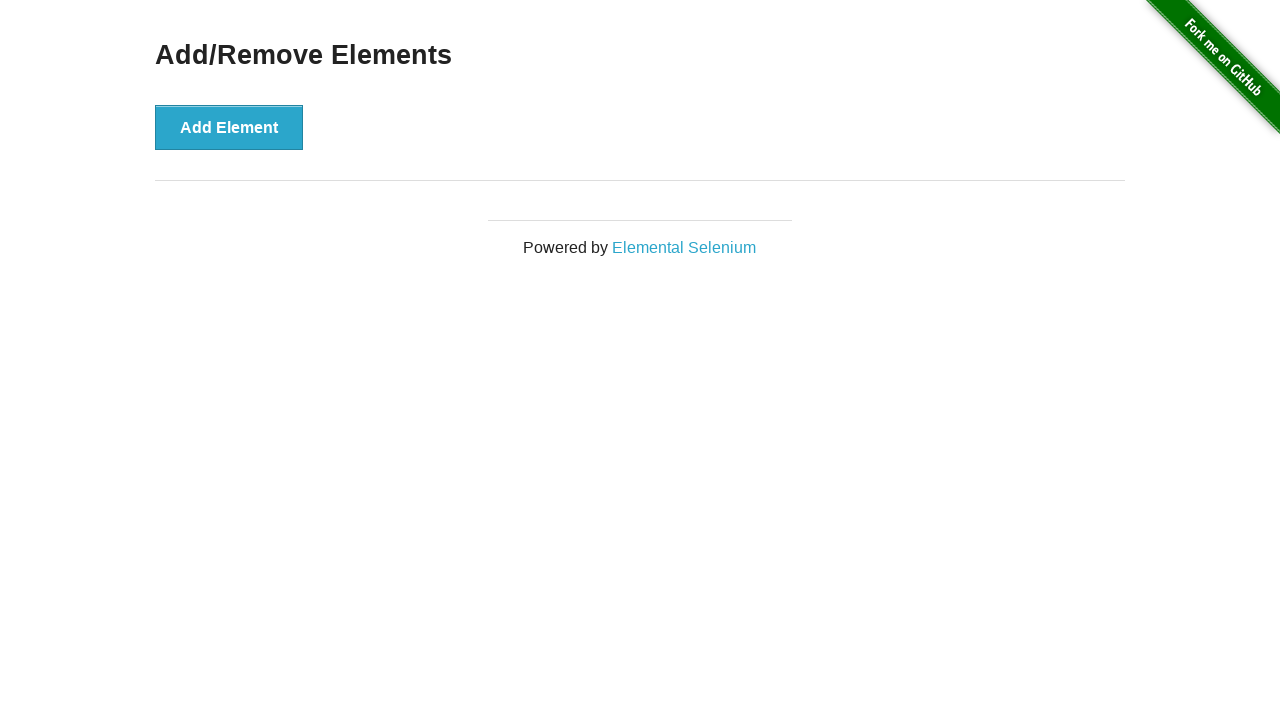

Clicked Add Element button at (229, 127) on button[onclick='addElement()']
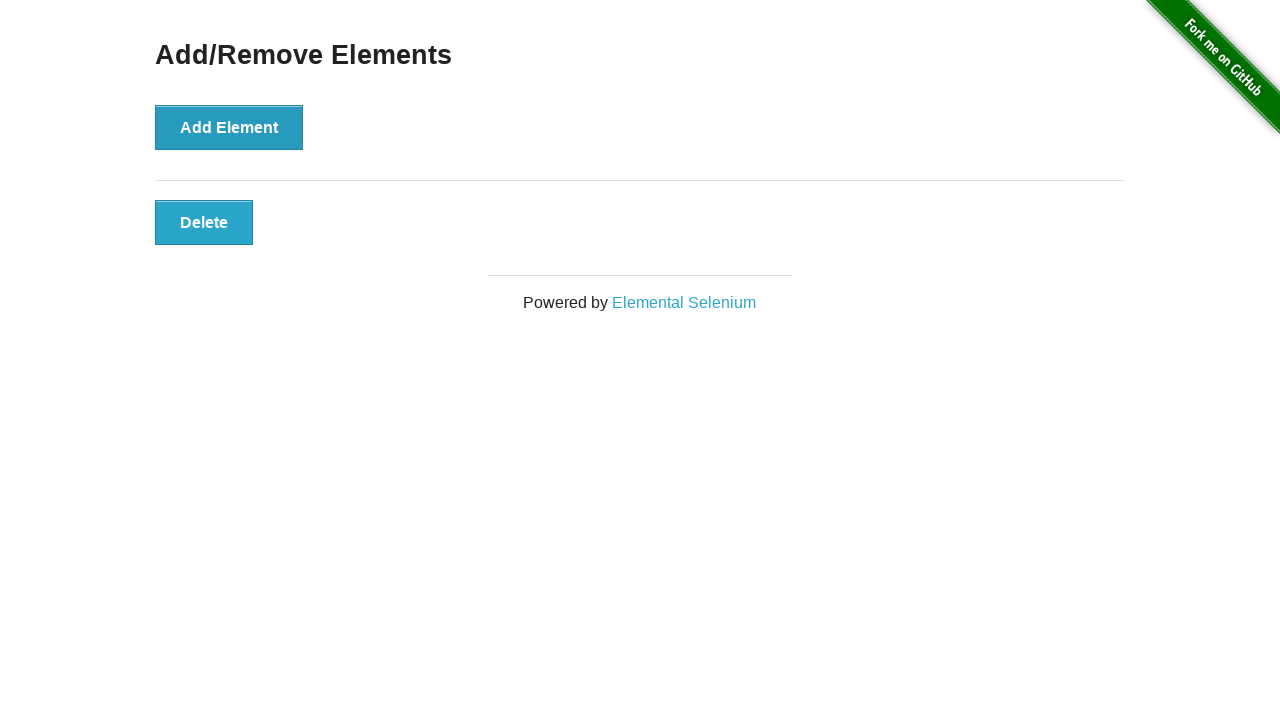

Located Delete button element
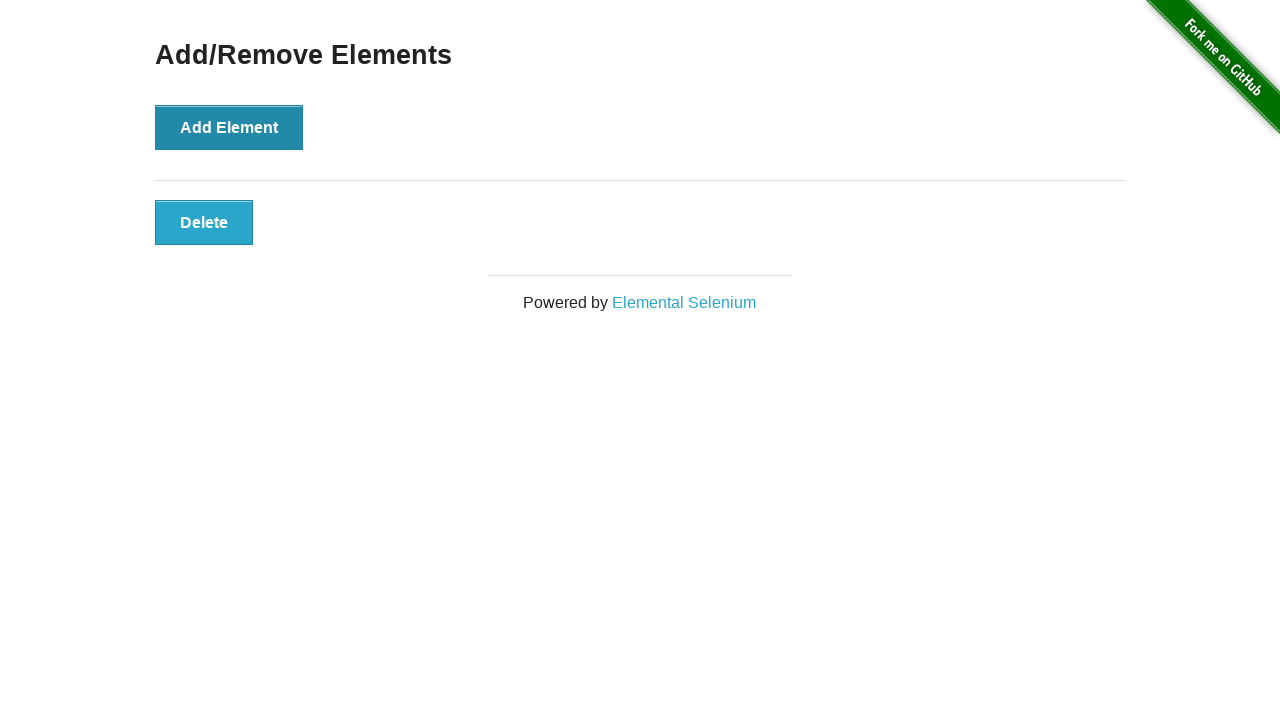

Verified Delete button is visible
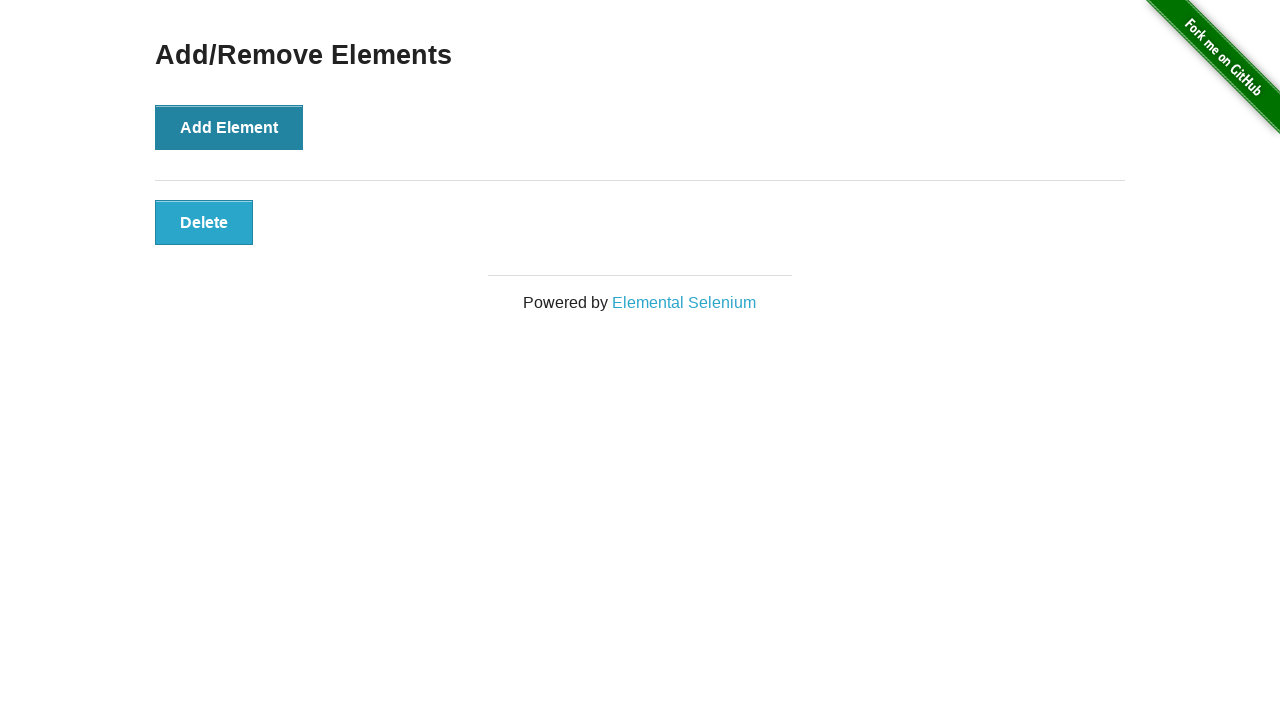

Clicked Delete button to remove the element at (204, 222) on .added-manually
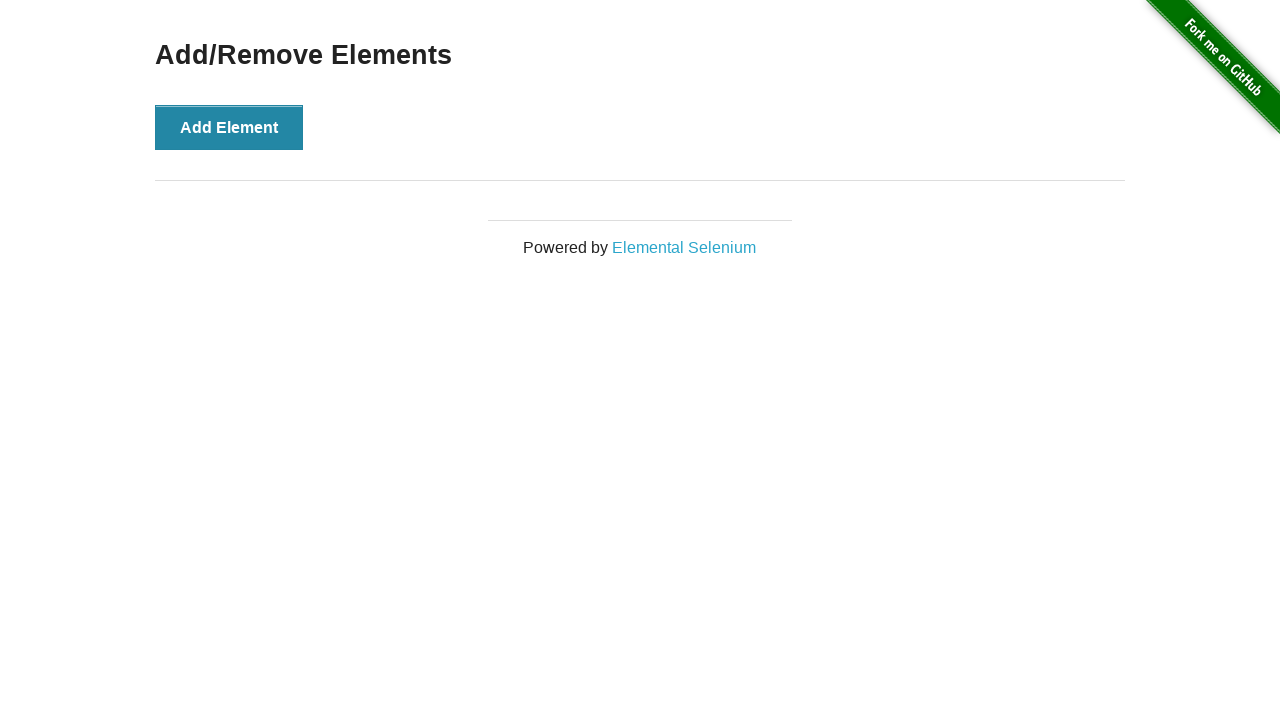

Located Add/Remove Elements title
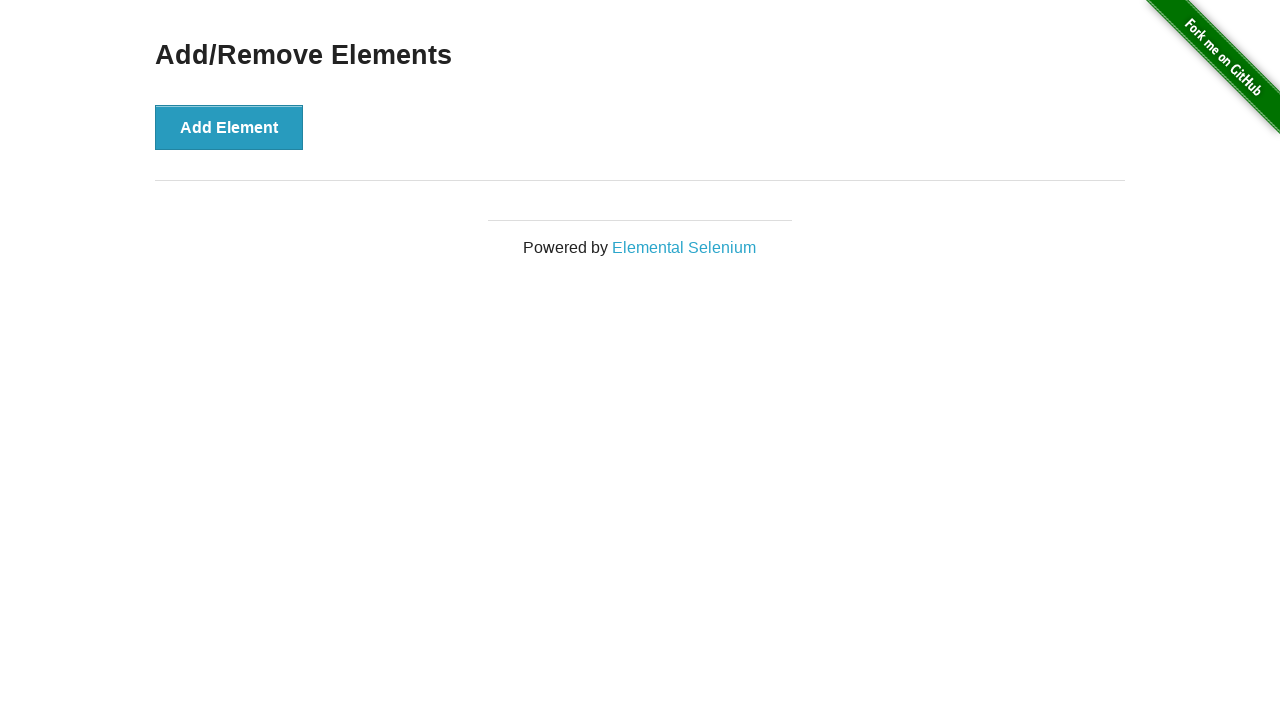

Verified Add/Remove Elements title is still visible after element removal
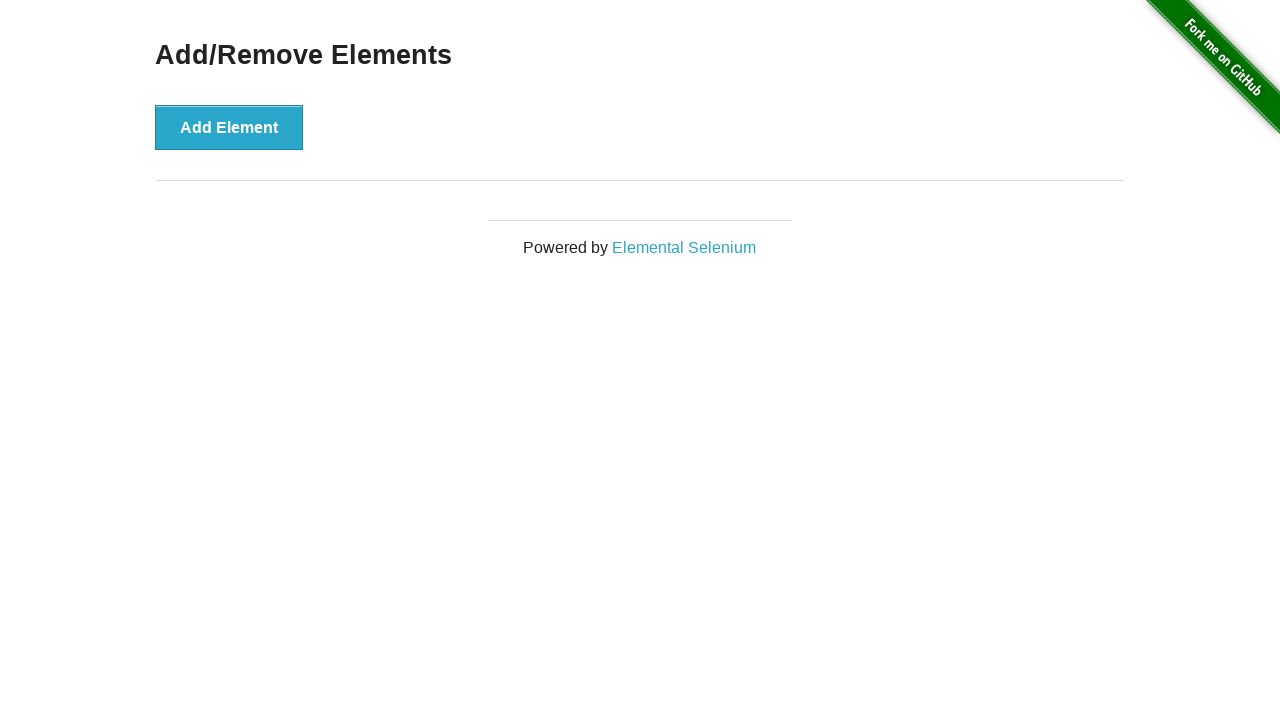

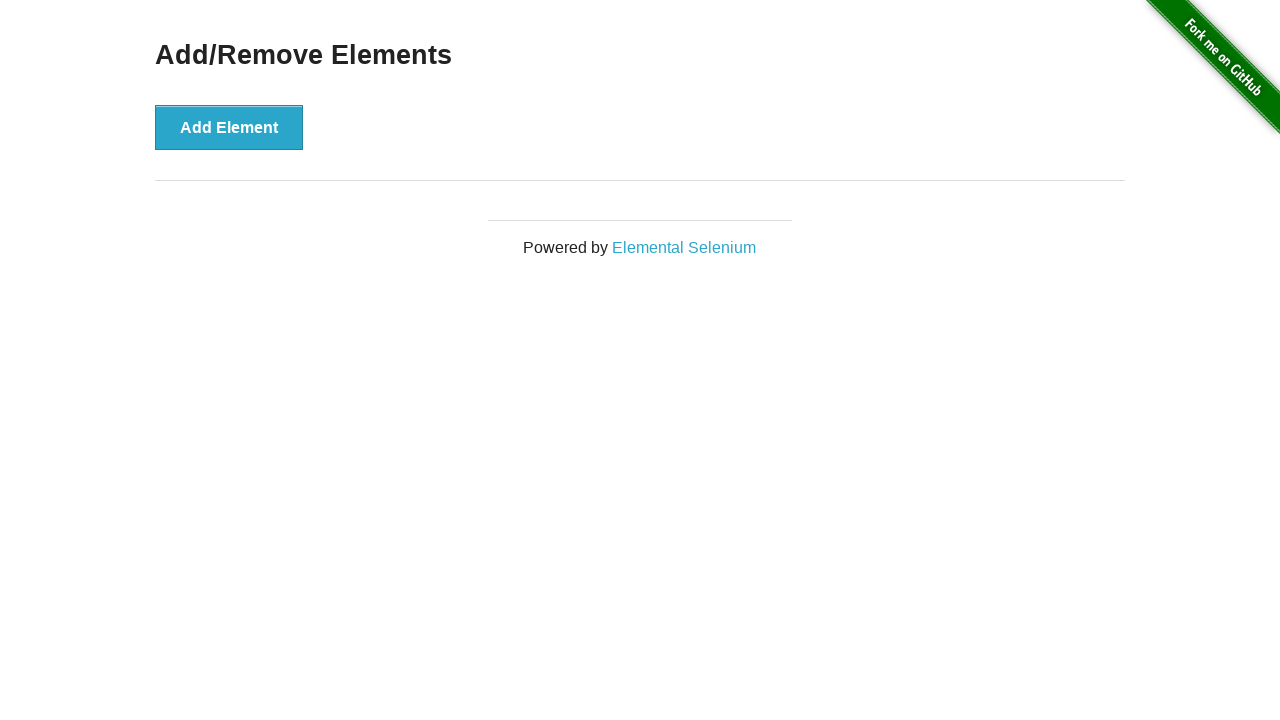